Tests button enabled/disabled states on an Angular reactive forms page by clicking a button and checking if submit buttons are enabled

Starting URL: https://angular-reactive-forms-zvzqvd.stackblitz.io/

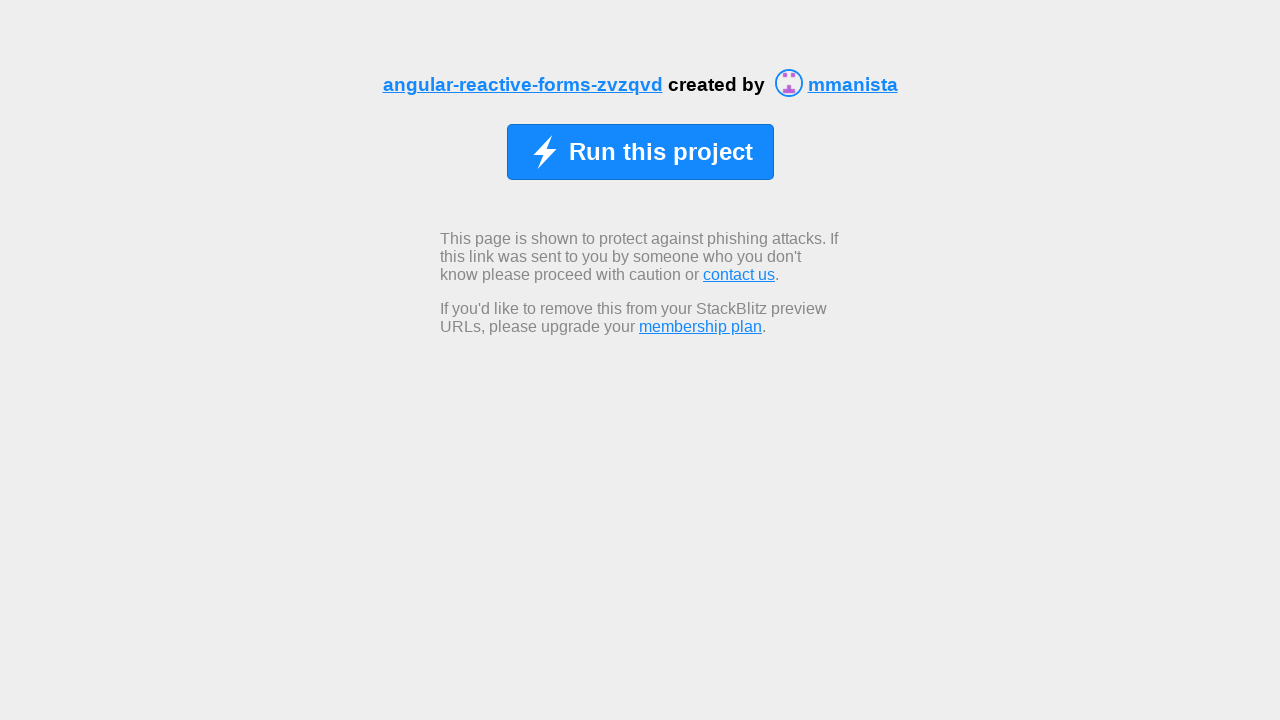

Clicked the first button on the page at (640, 152) on button
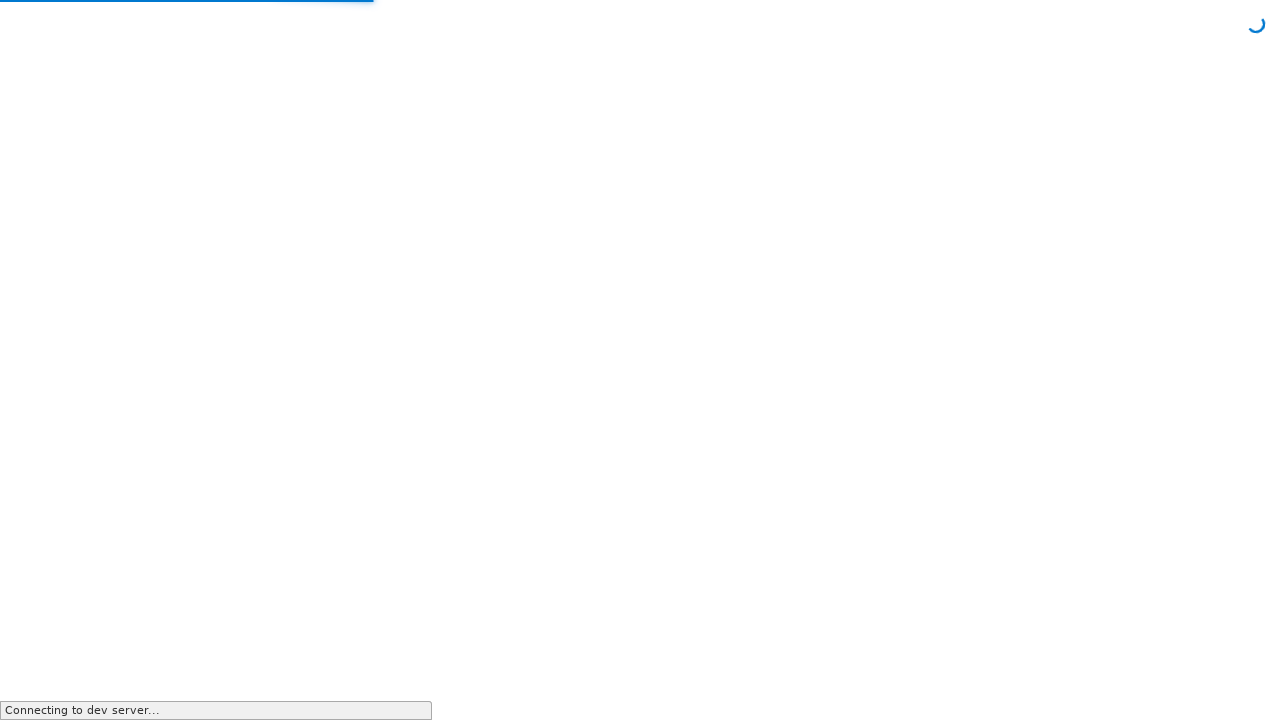

Located the 'Hacked' Submit button
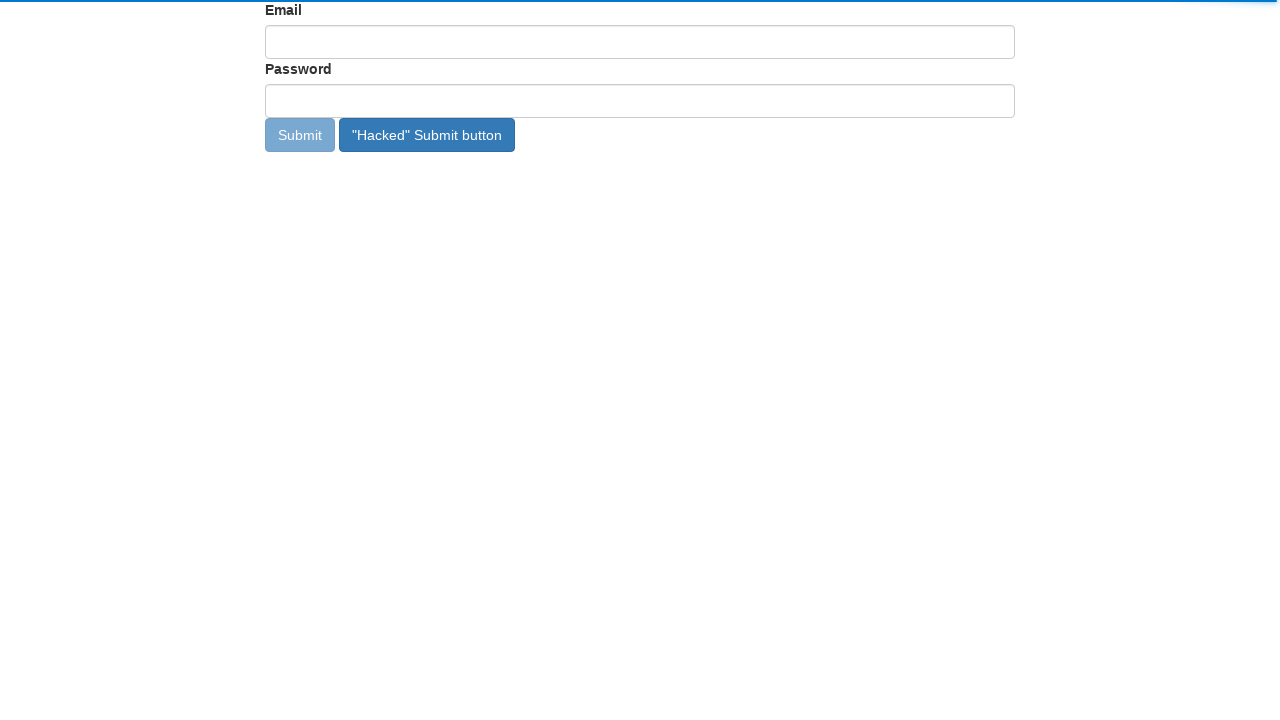

Waited for the 'Hacked' Submit button to be visible
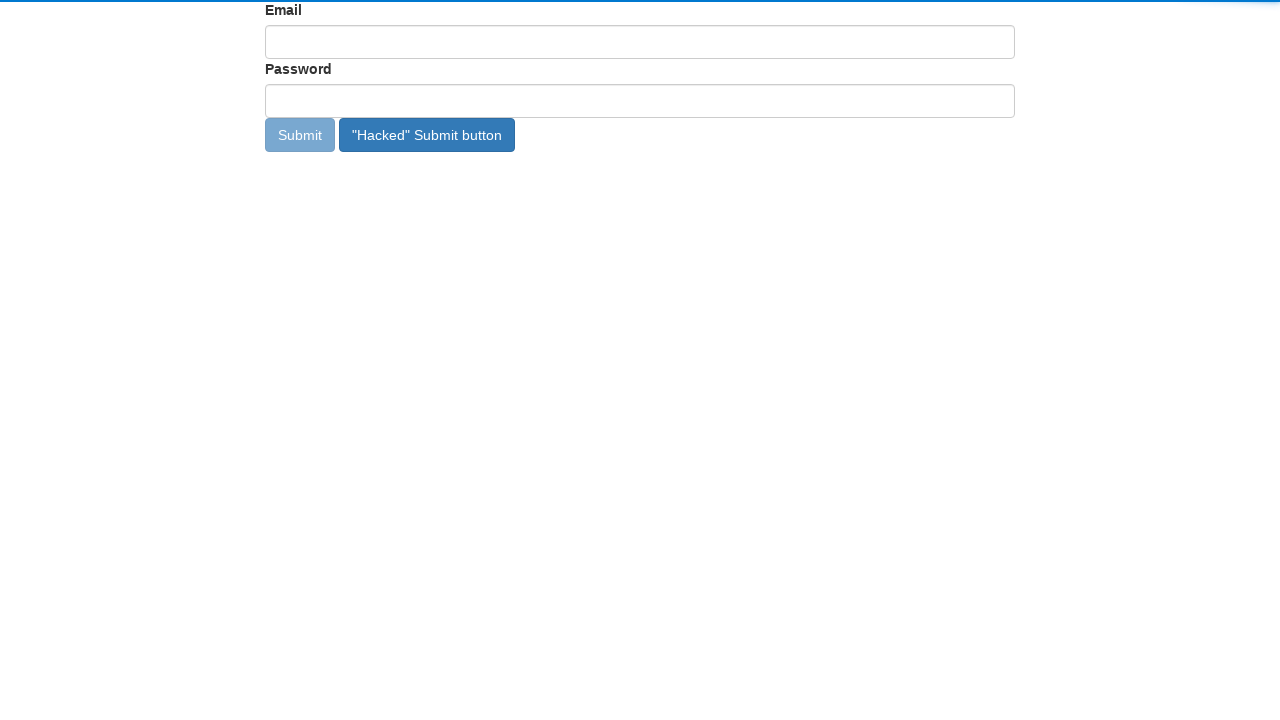

Checked if 'Hacked' Submit button is enabled: True
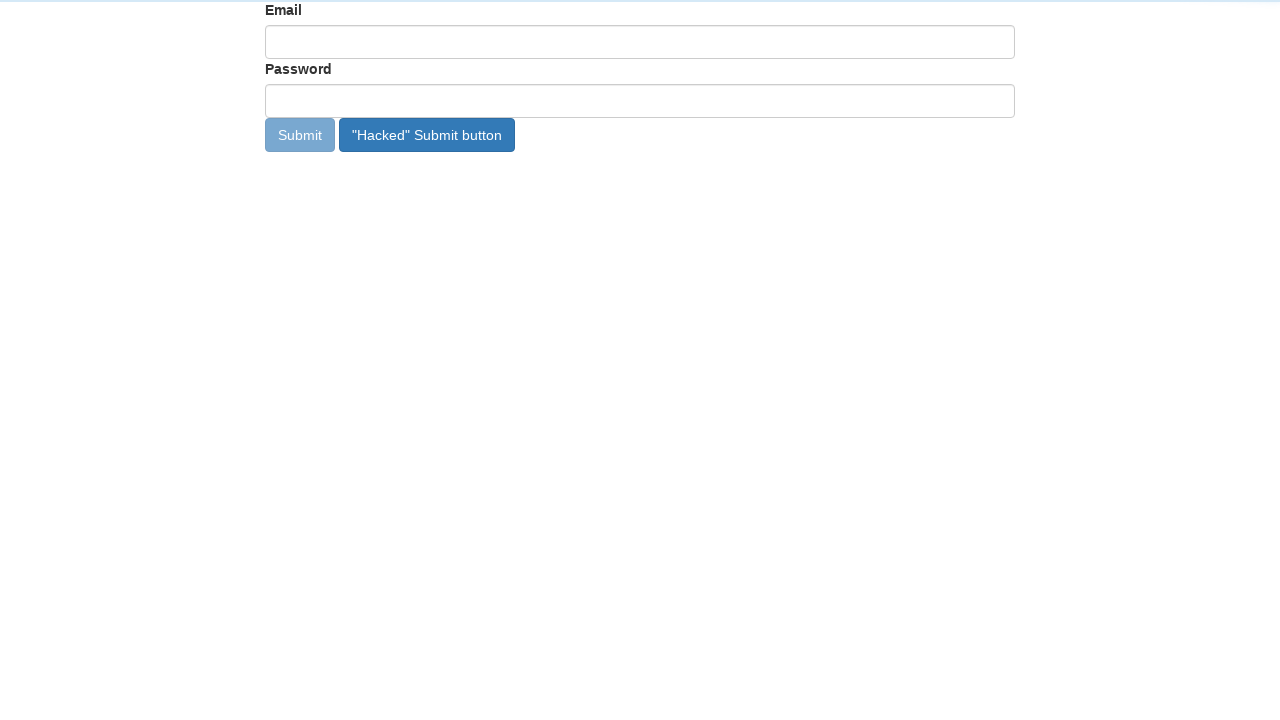

Located the Submit button
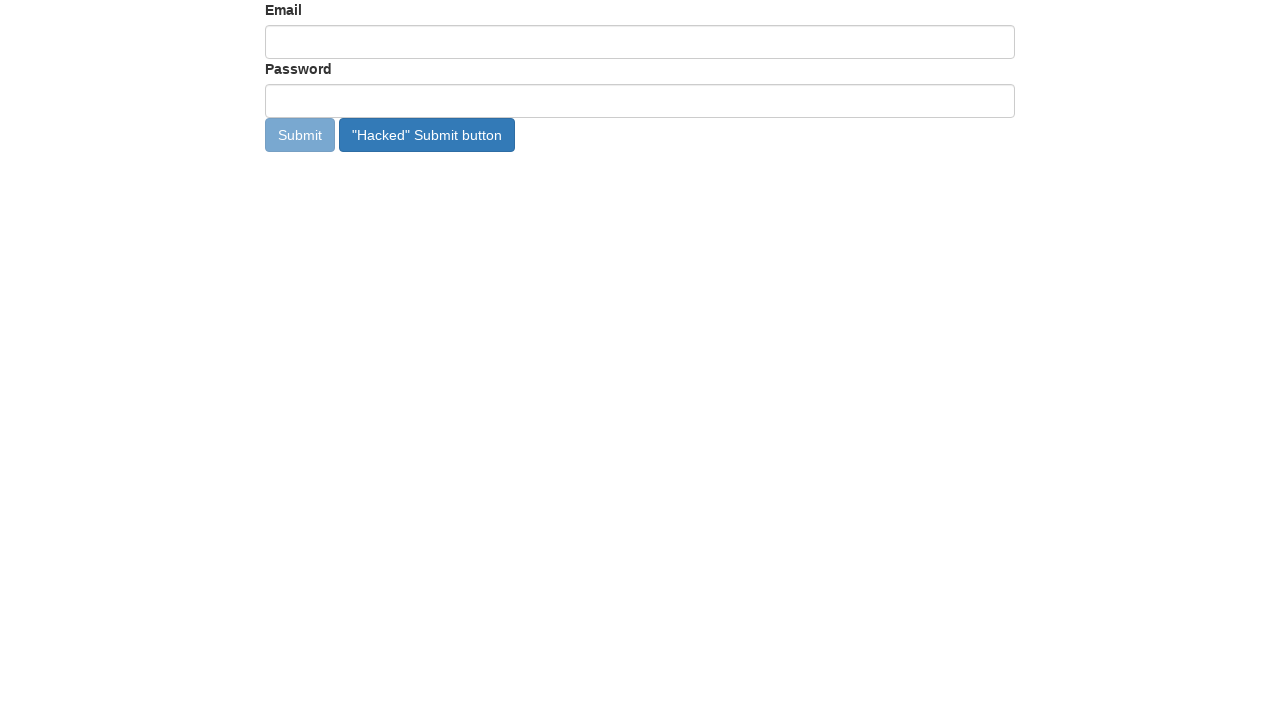

Checked if Submit button is enabled: False
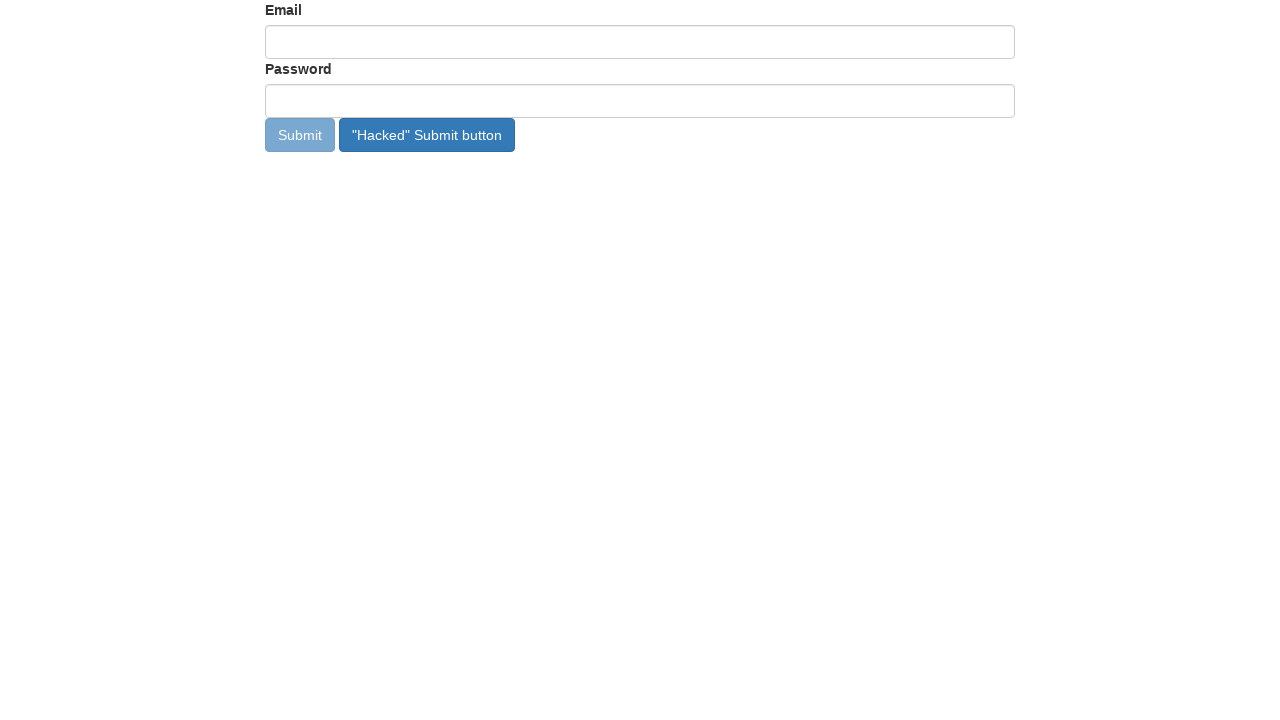

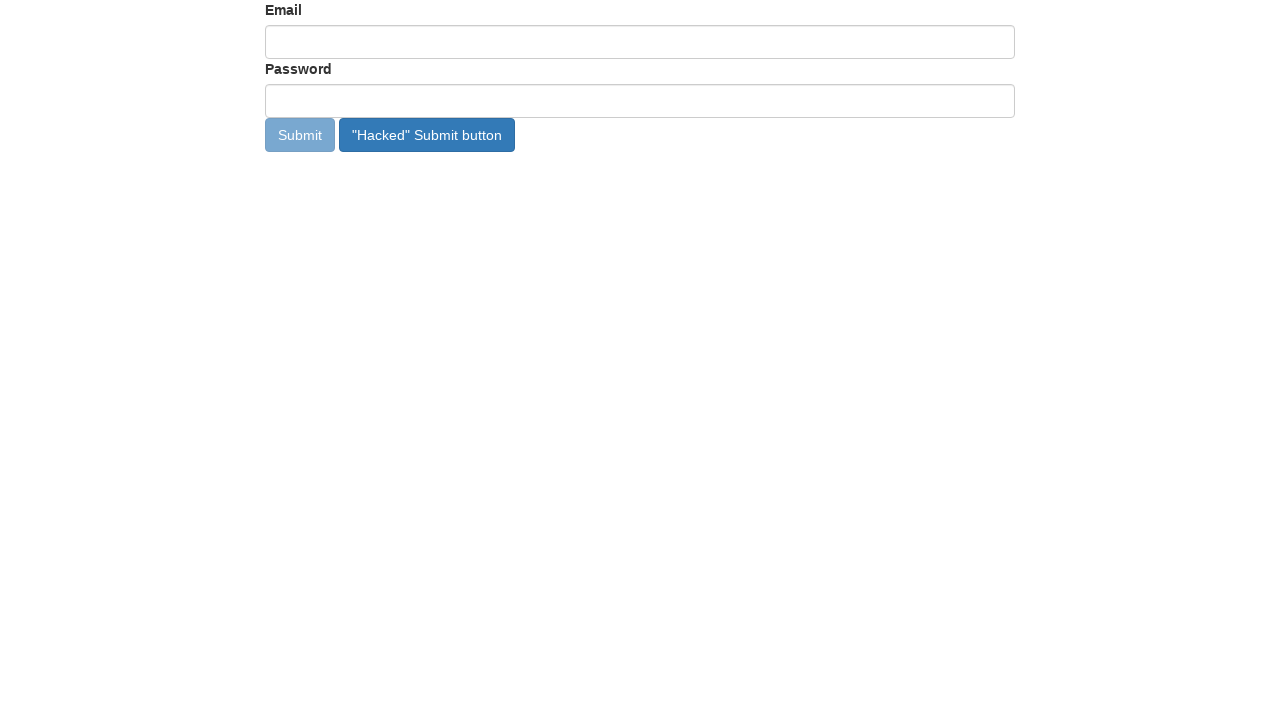